Tests radio button selection by clicking the "Yes" radio button and verifying it's selected

Starting URL: https://demoqa.com/radio-button

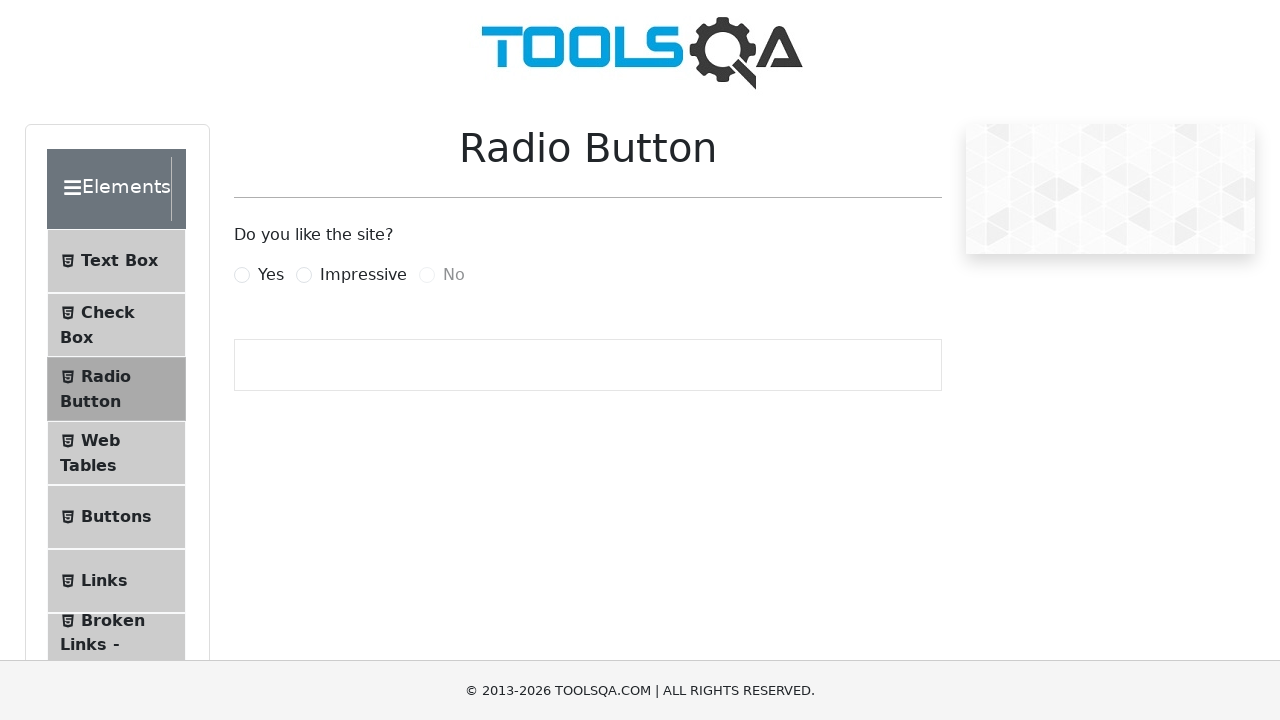

Clicked the Yes radio button using JavaScript executor
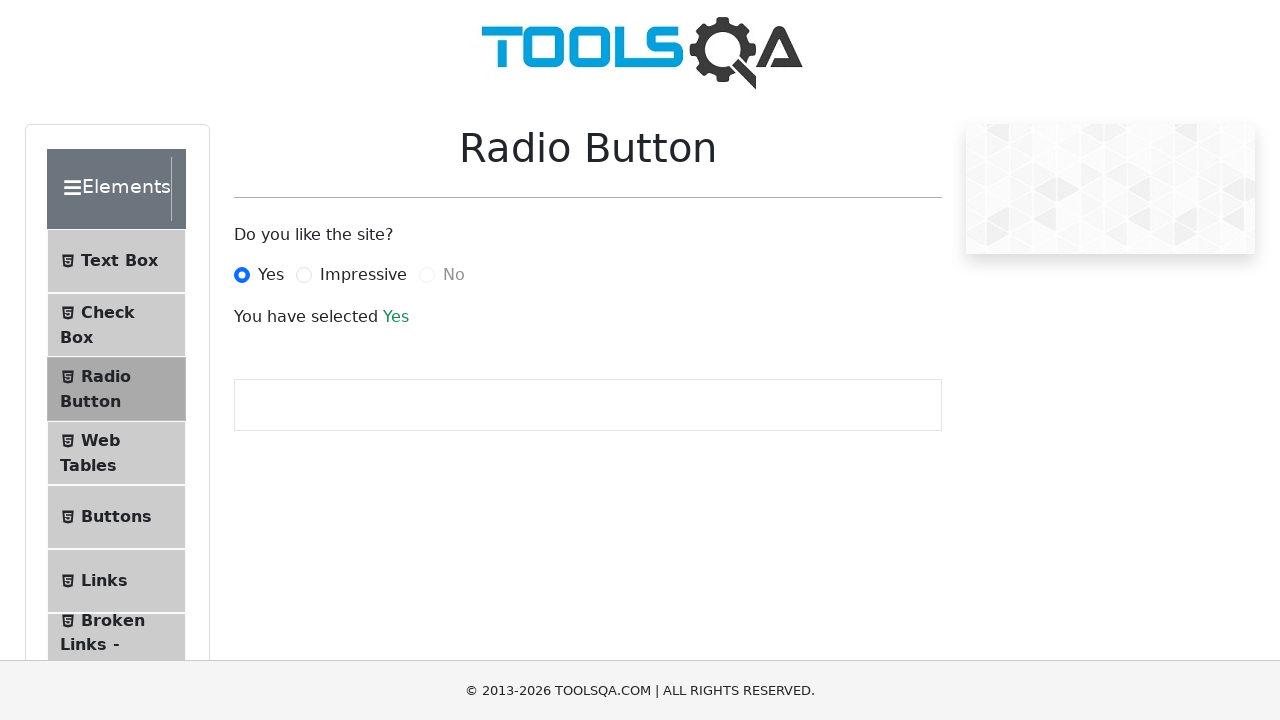

Verified 'You have selected Yes' confirmation text appeared
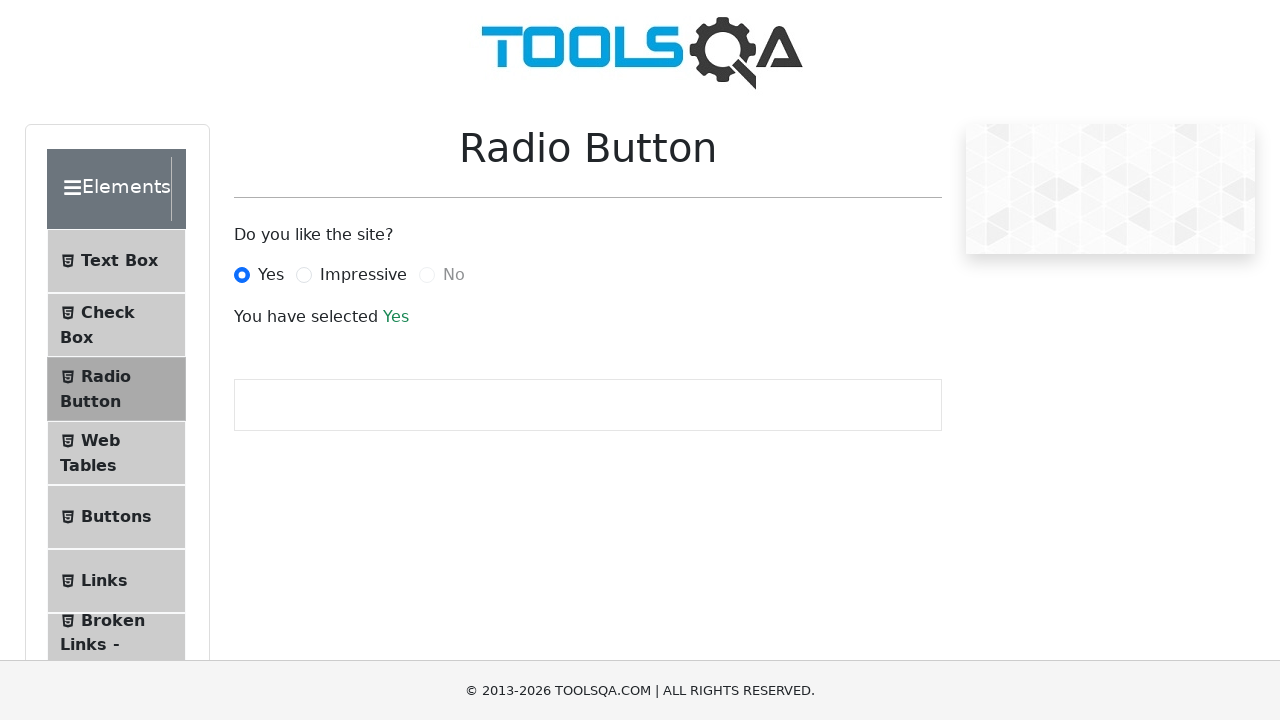

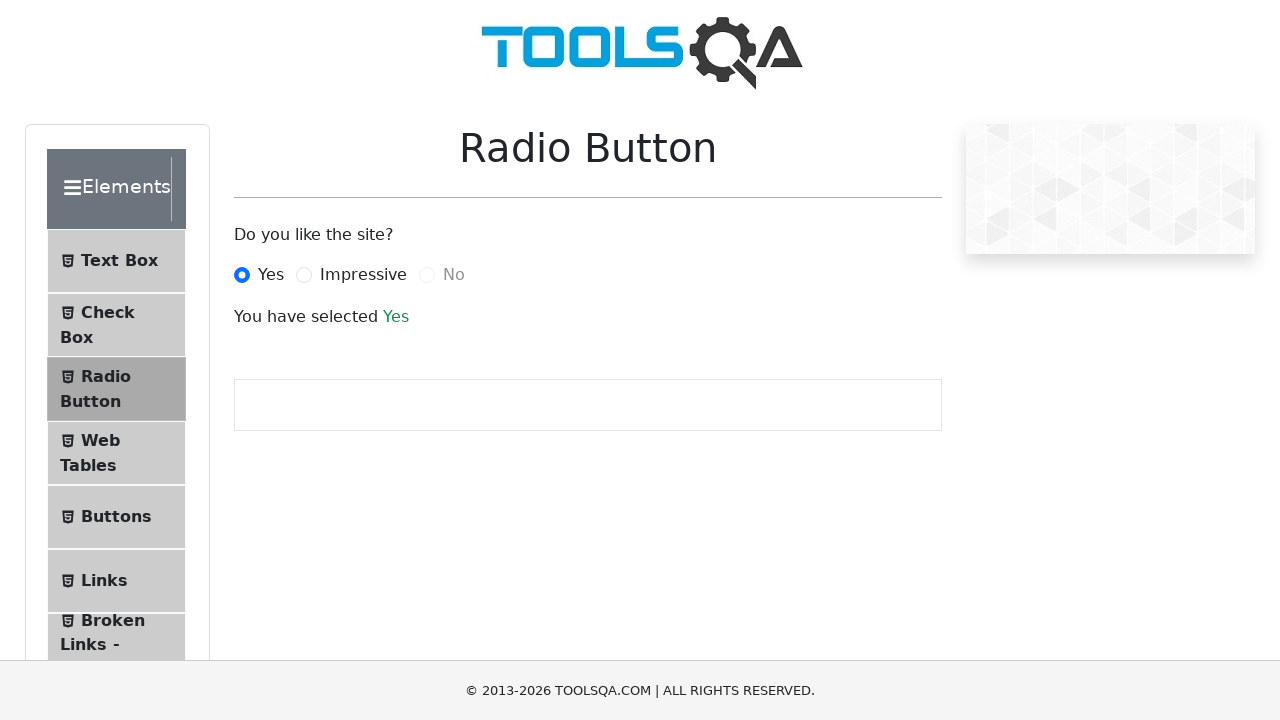